Tests the add class effect by clicking the run effect button

Starting URL: https://jqueryui.com

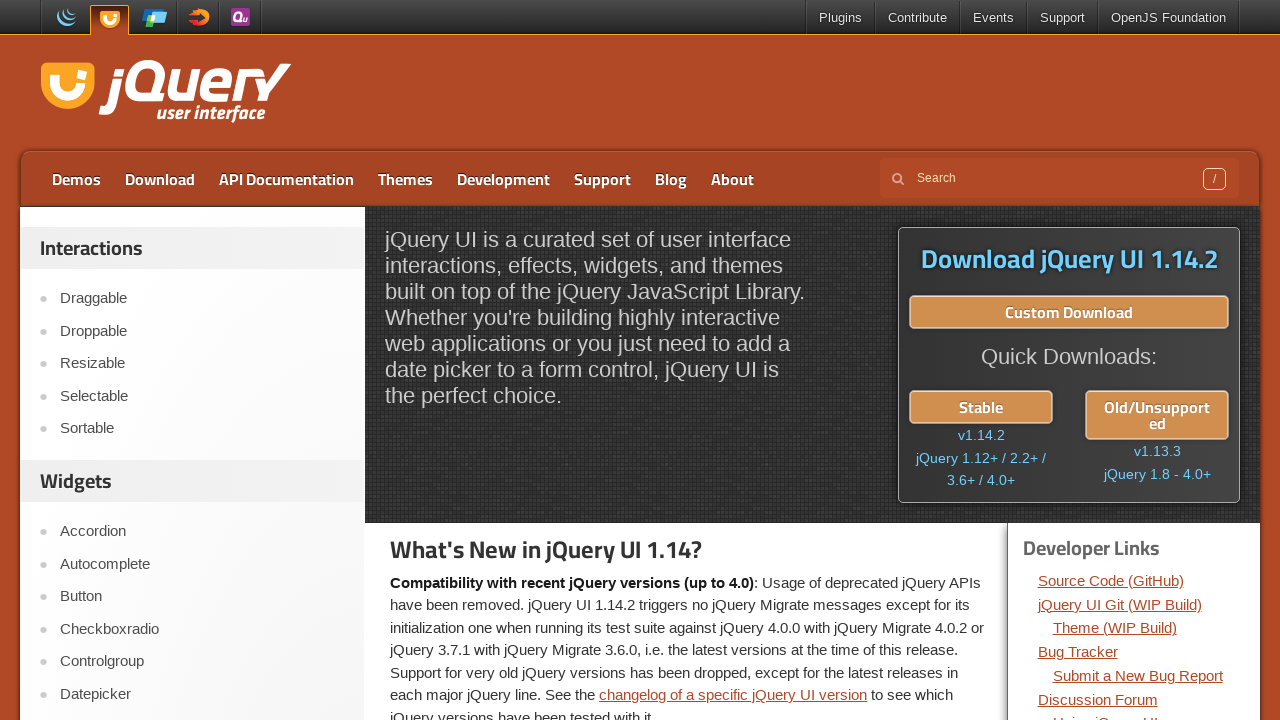

Clicked on Add Class link at (202, 361) on text=Add Class
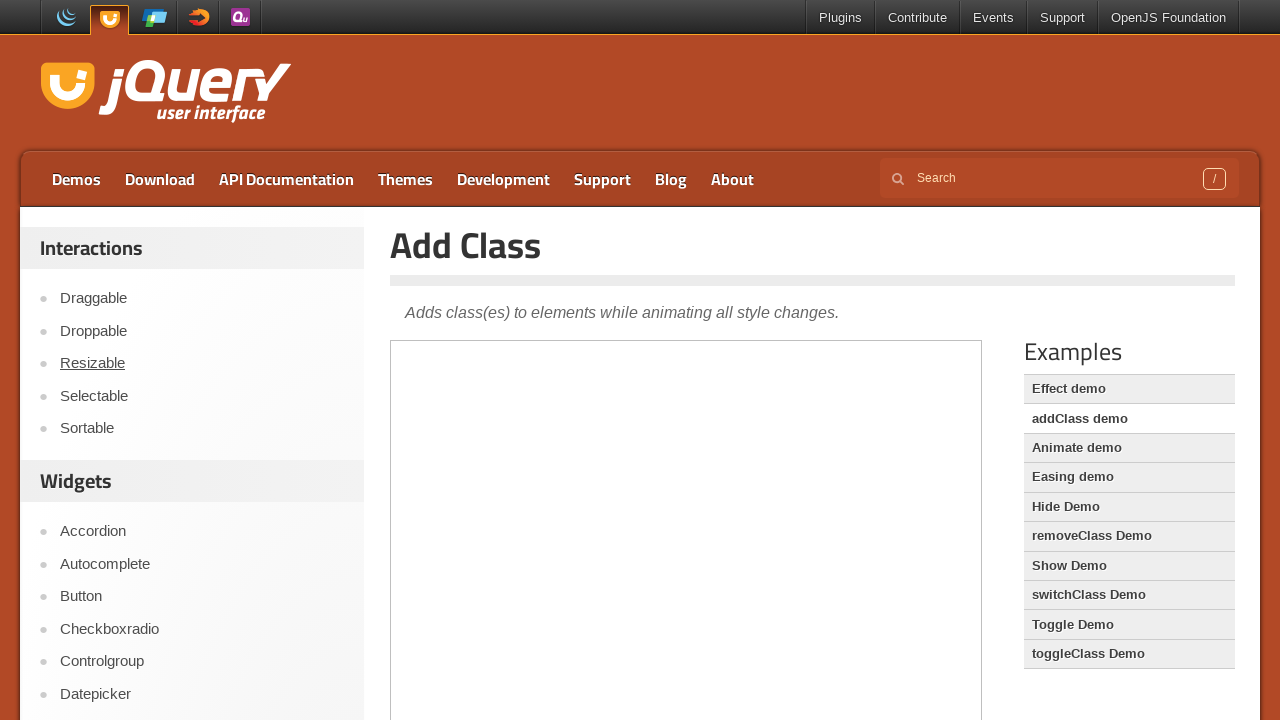

Located the demo iframe
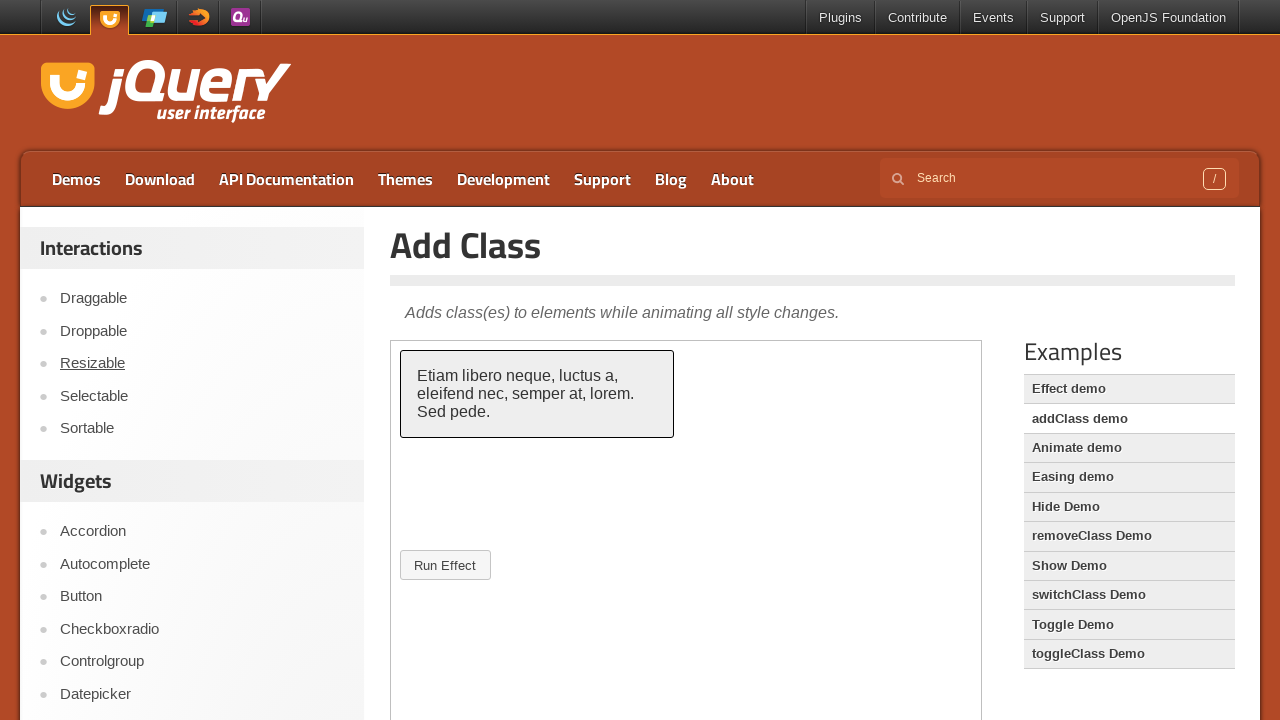

Clicked Run Effect button to test the add class effect at (445, 565) on .demo-frame >> internal:control=enter-frame >> text=Run Effect
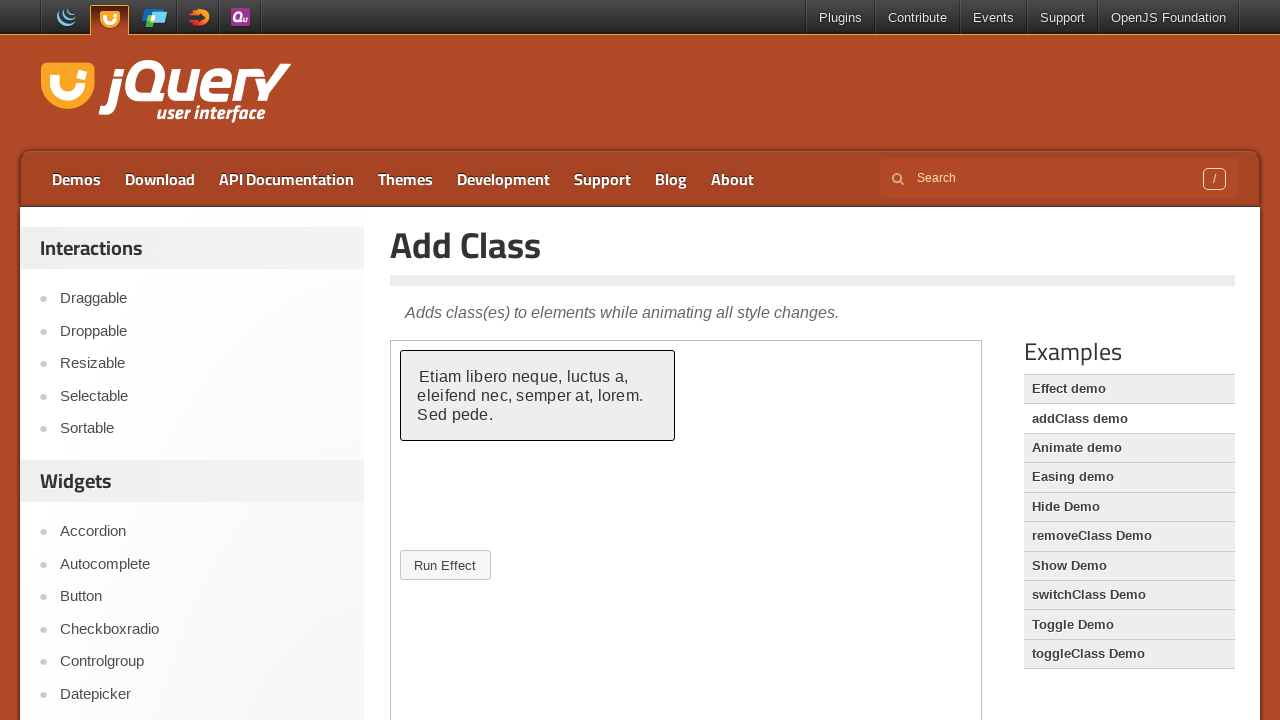

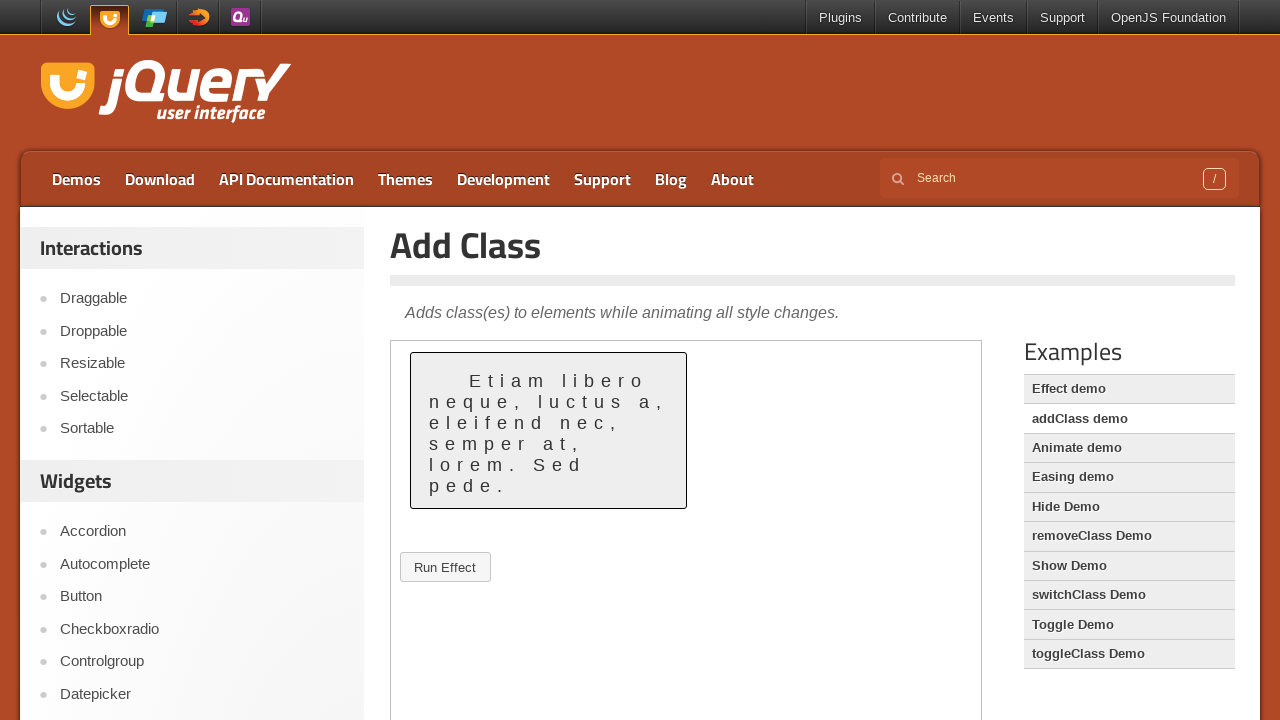